Tests alert confirmation functionality by clicking a confirm button, accepting the browser alert, and verifying the result text displays "You selected Ok"

Starting URL: https://demoqa.com/alerts

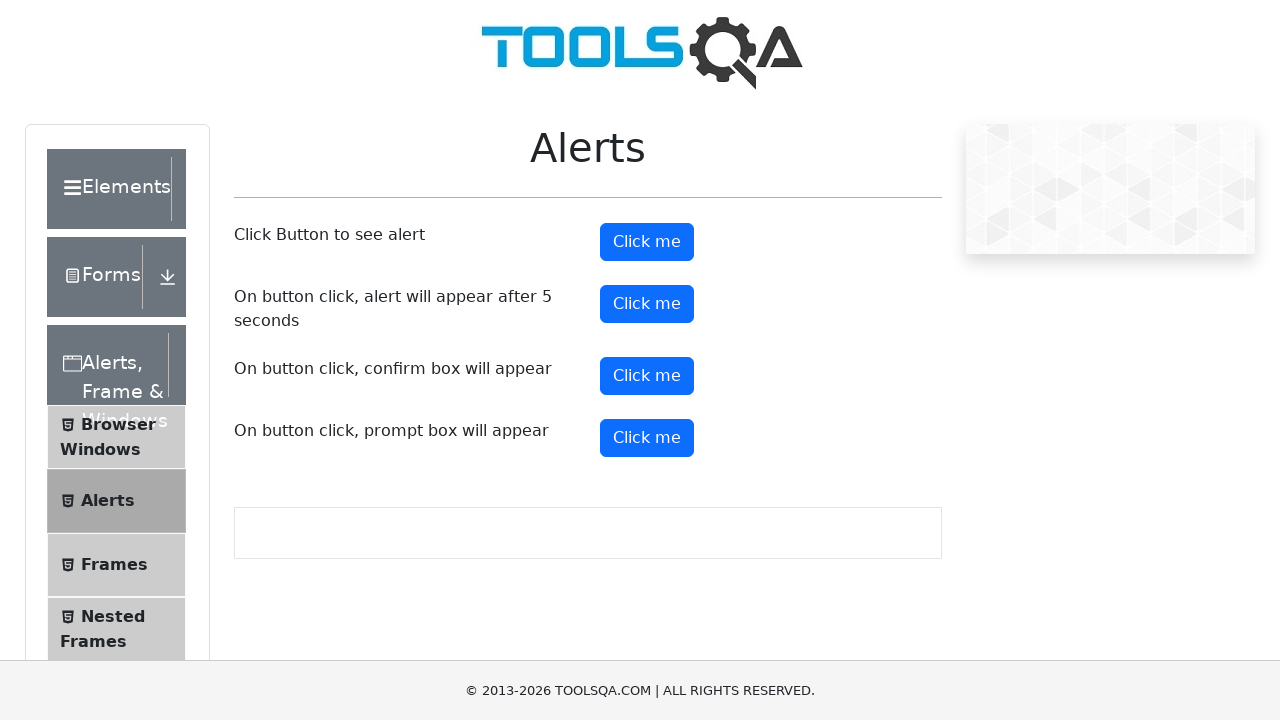

Scrolled confirm button into view
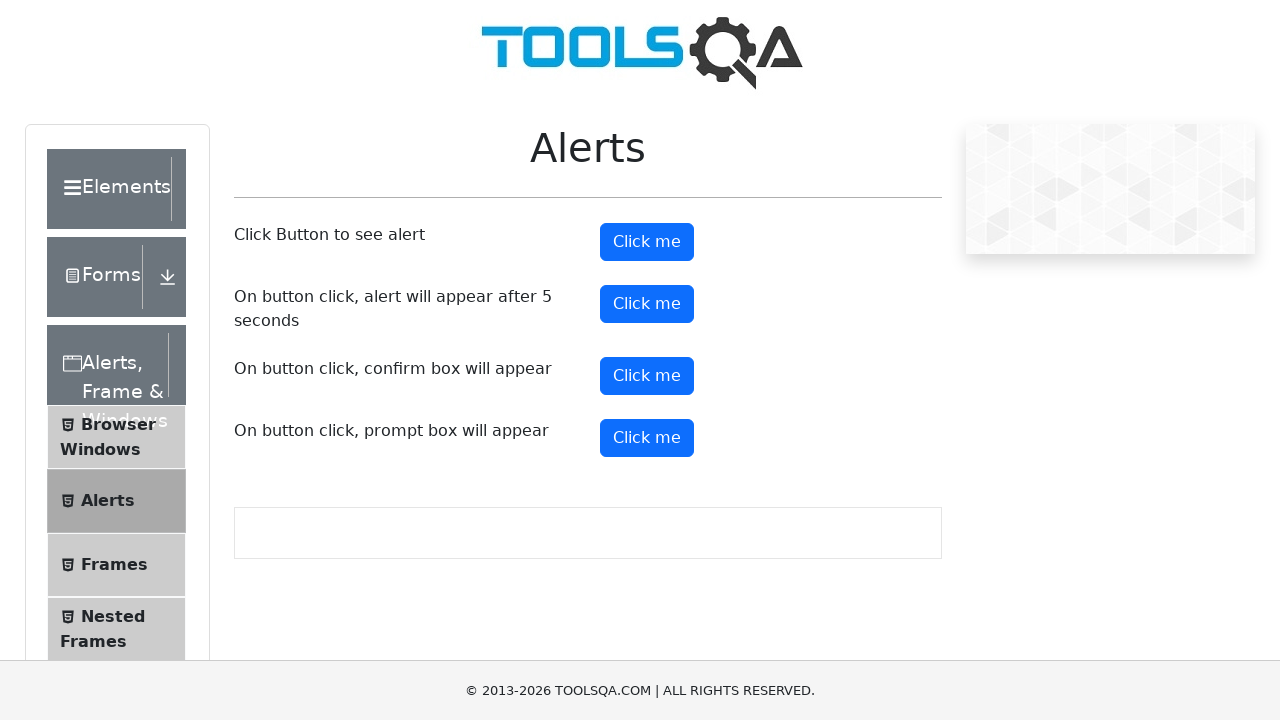

Set up dialog handler to accept browser alerts
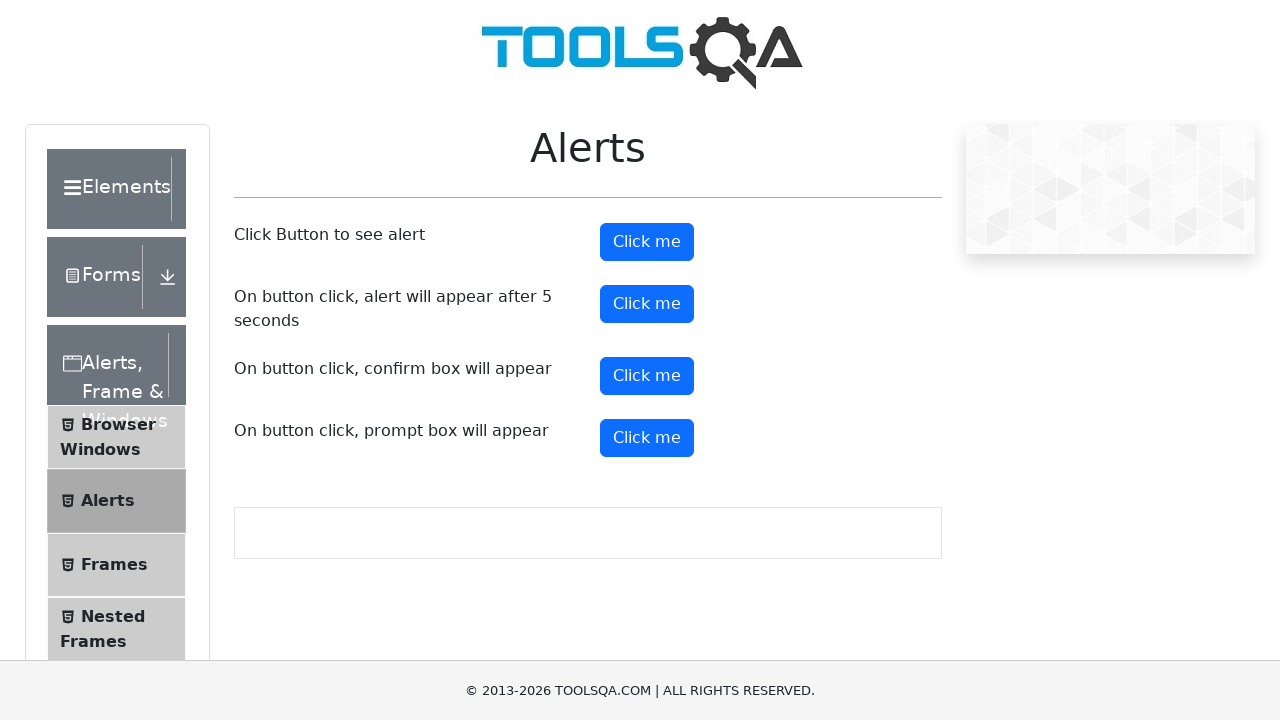

Clicked confirm button to trigger alert at (647, 376) on #confirmButton
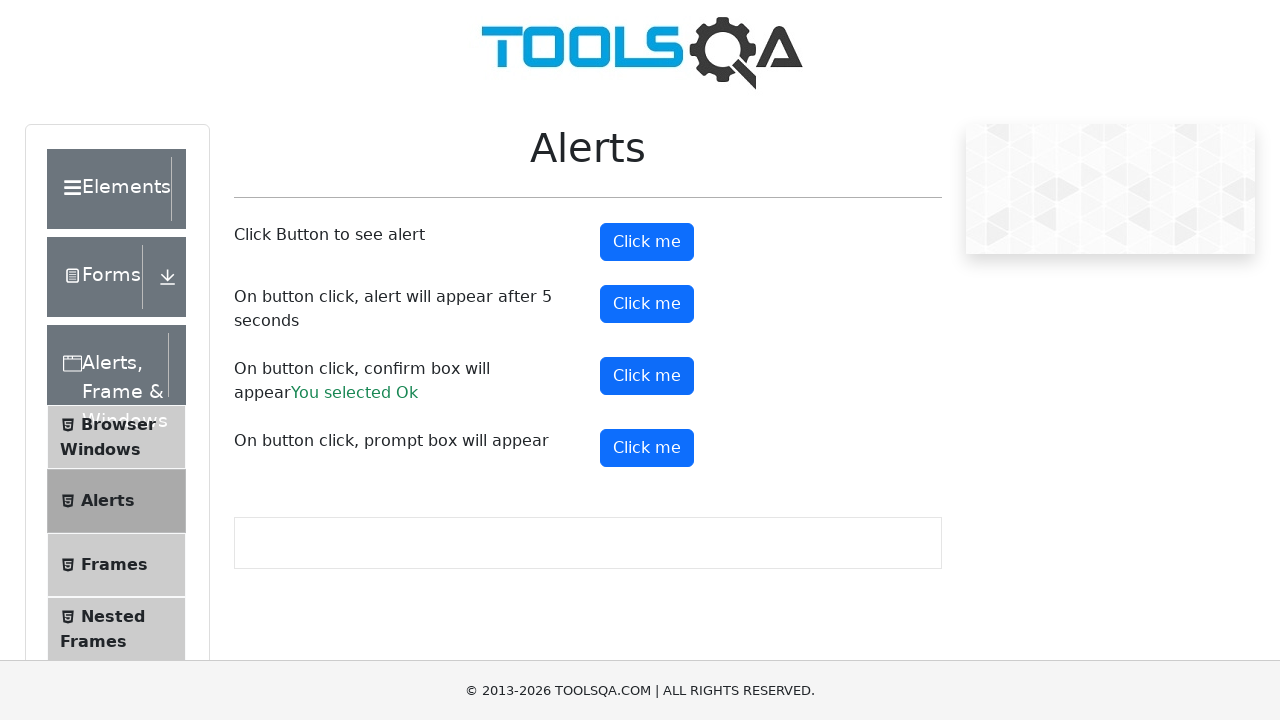

Waited for result text to appear
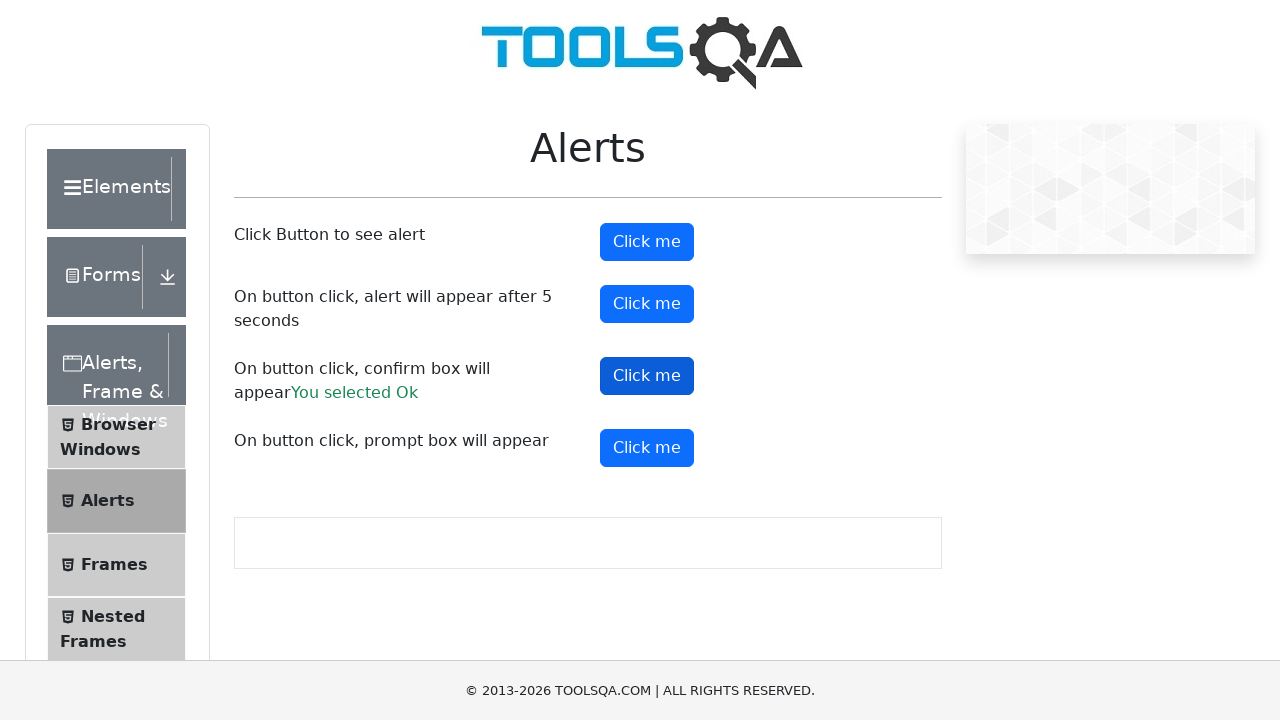

Verified result text displays 'You selected Ok'
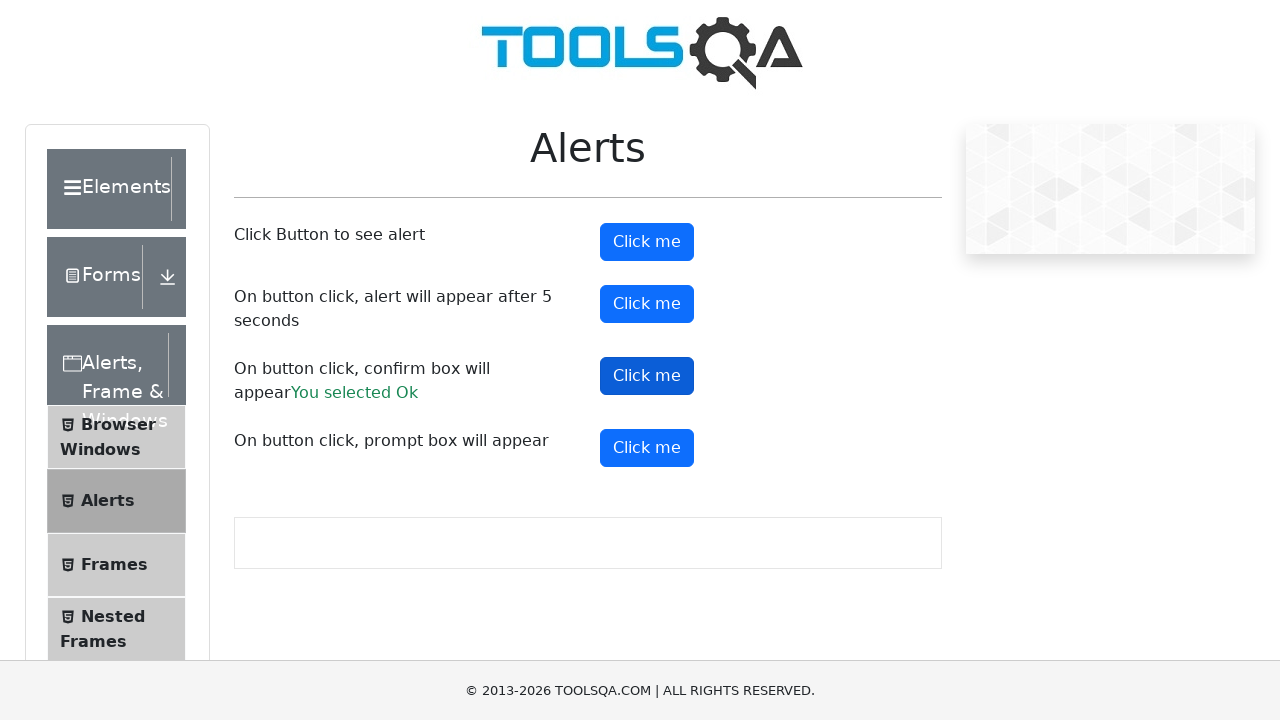

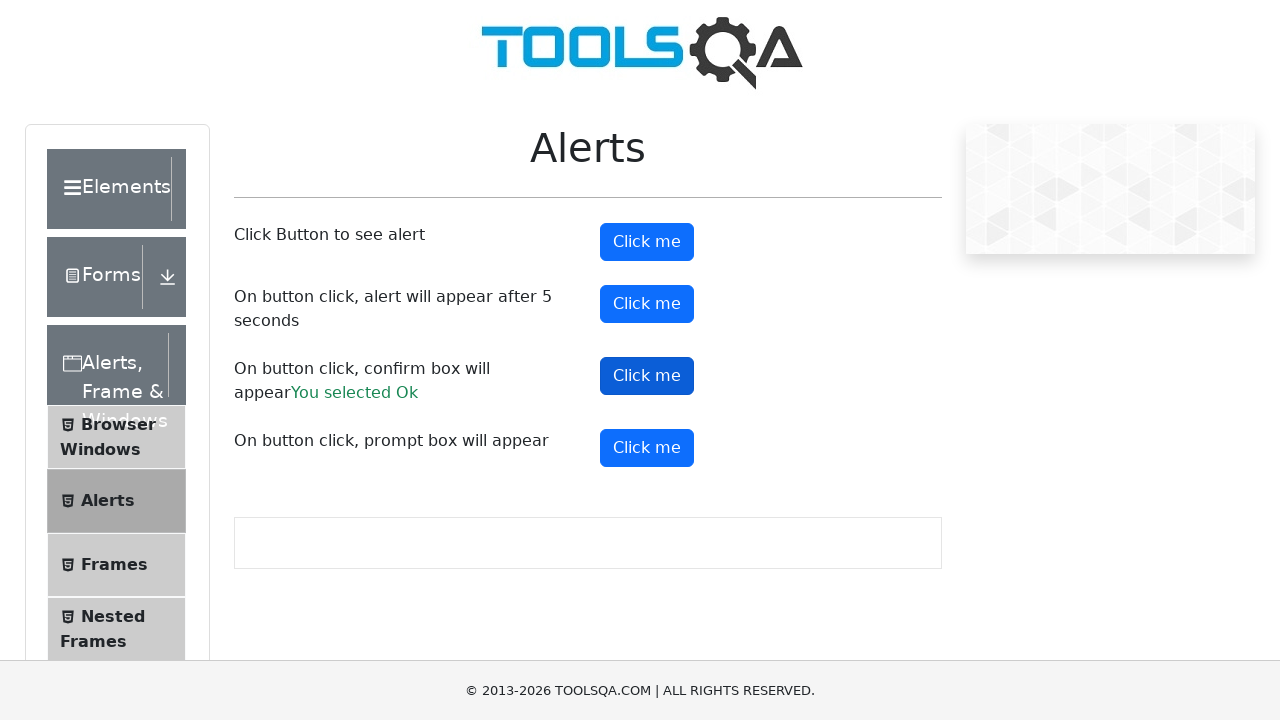